Tests scrolling to a specific element on a fake pricing page and verifies the element is visible and contains expected text

Starting URL: https://ultimateqa.com/automation/fake-pricing-page

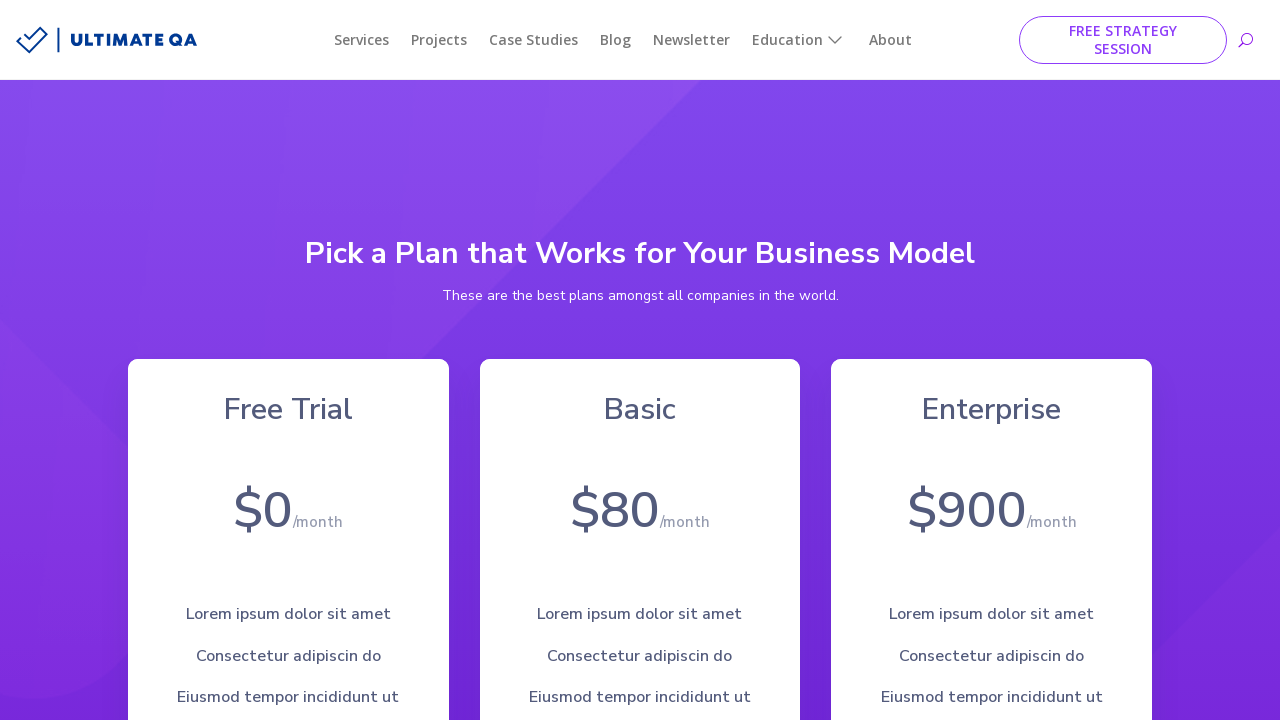

Navigated to fake pricing page
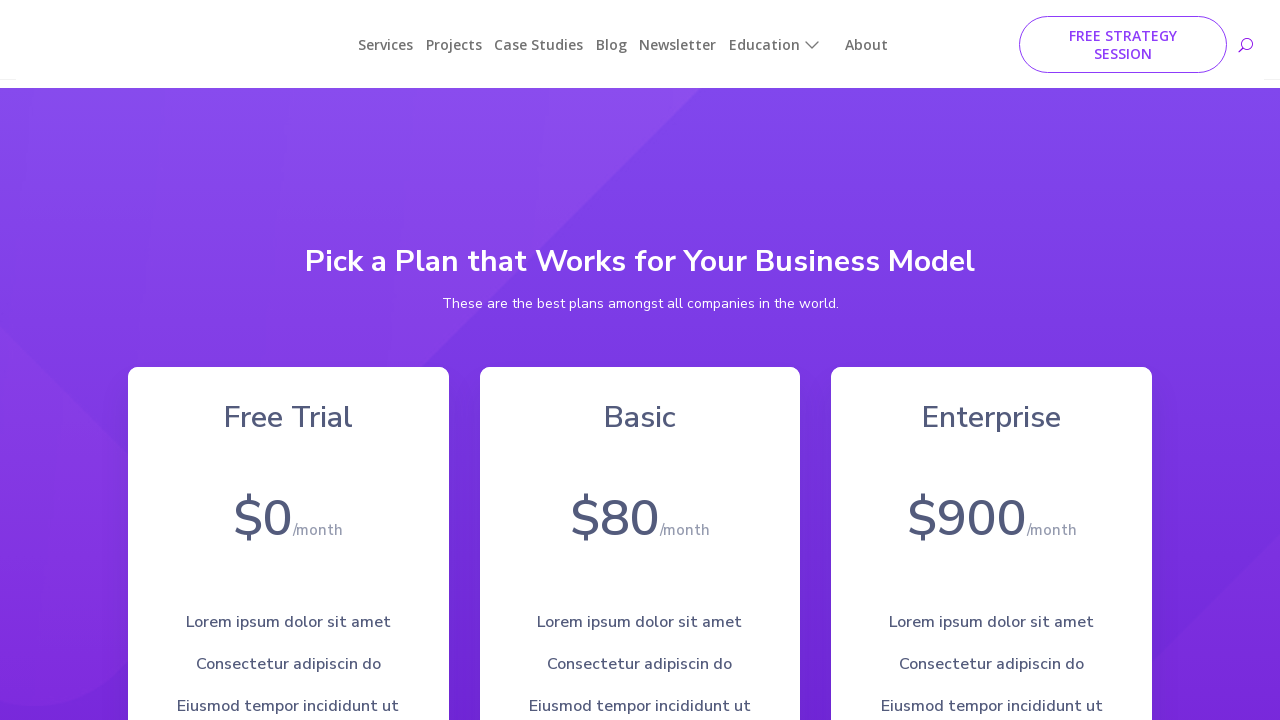

Scrolled h4 element into view
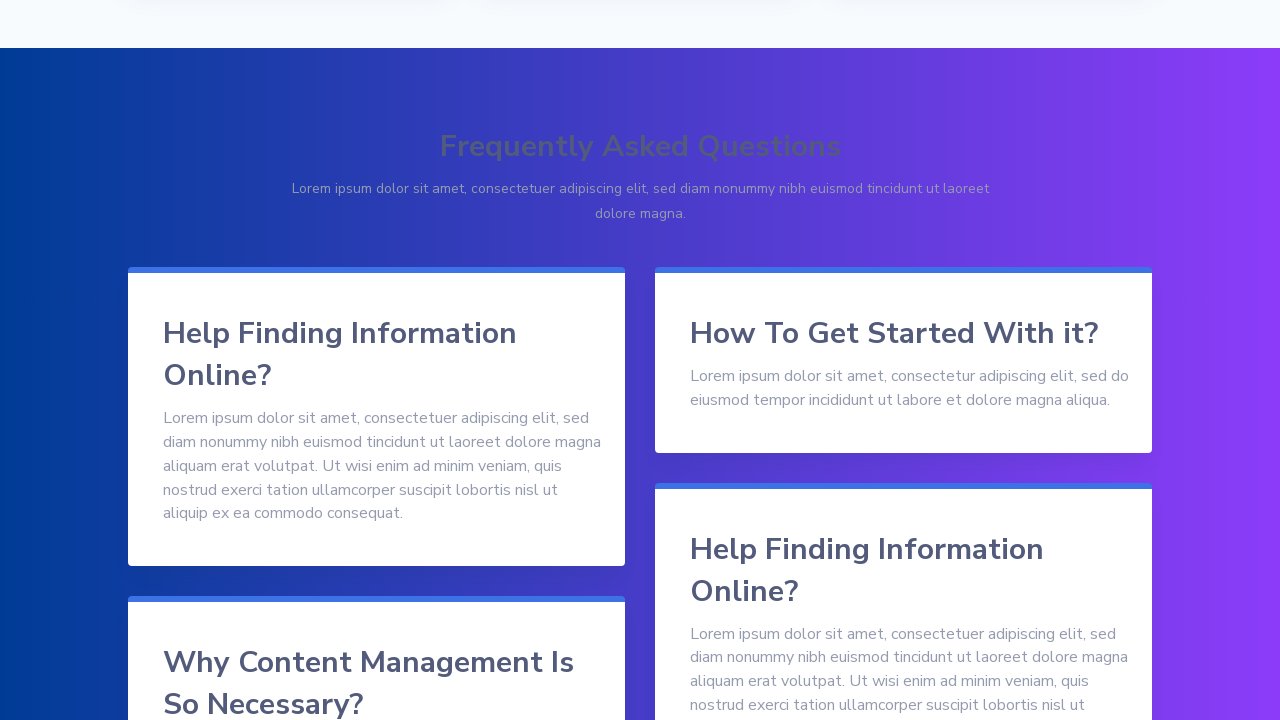

Verified h4 element is visible
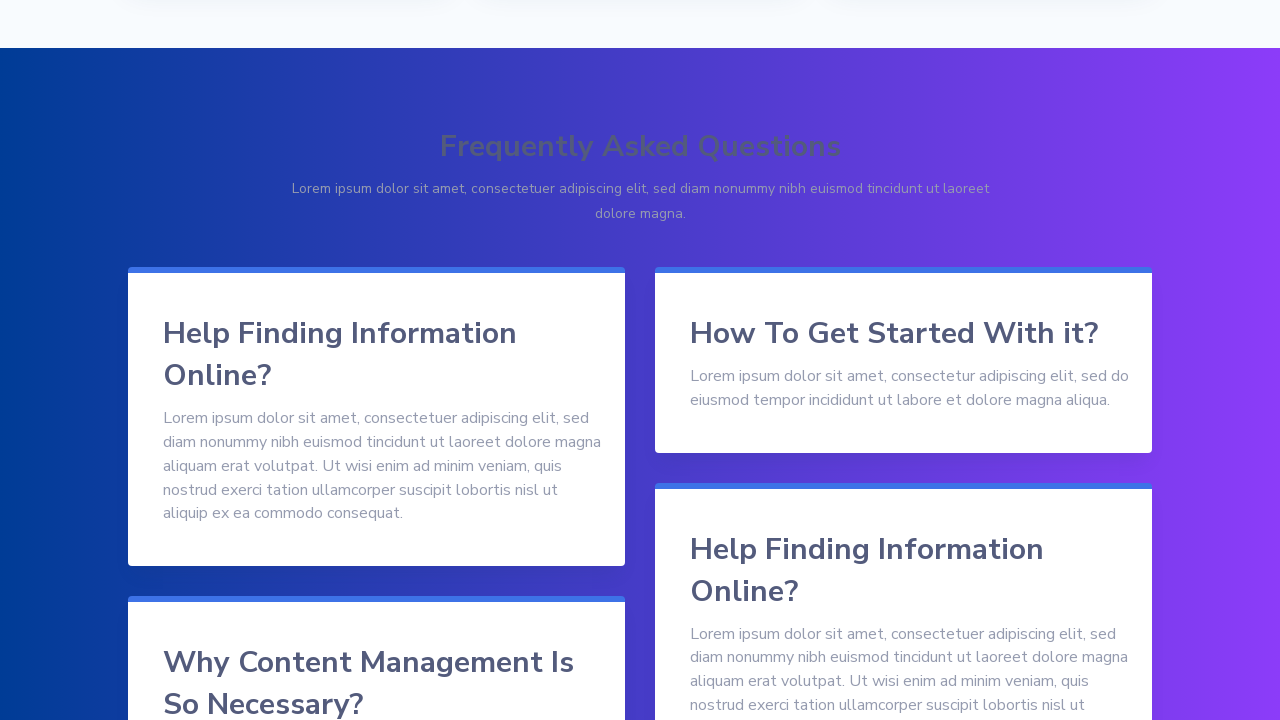

Confirmed h4 element is displayed
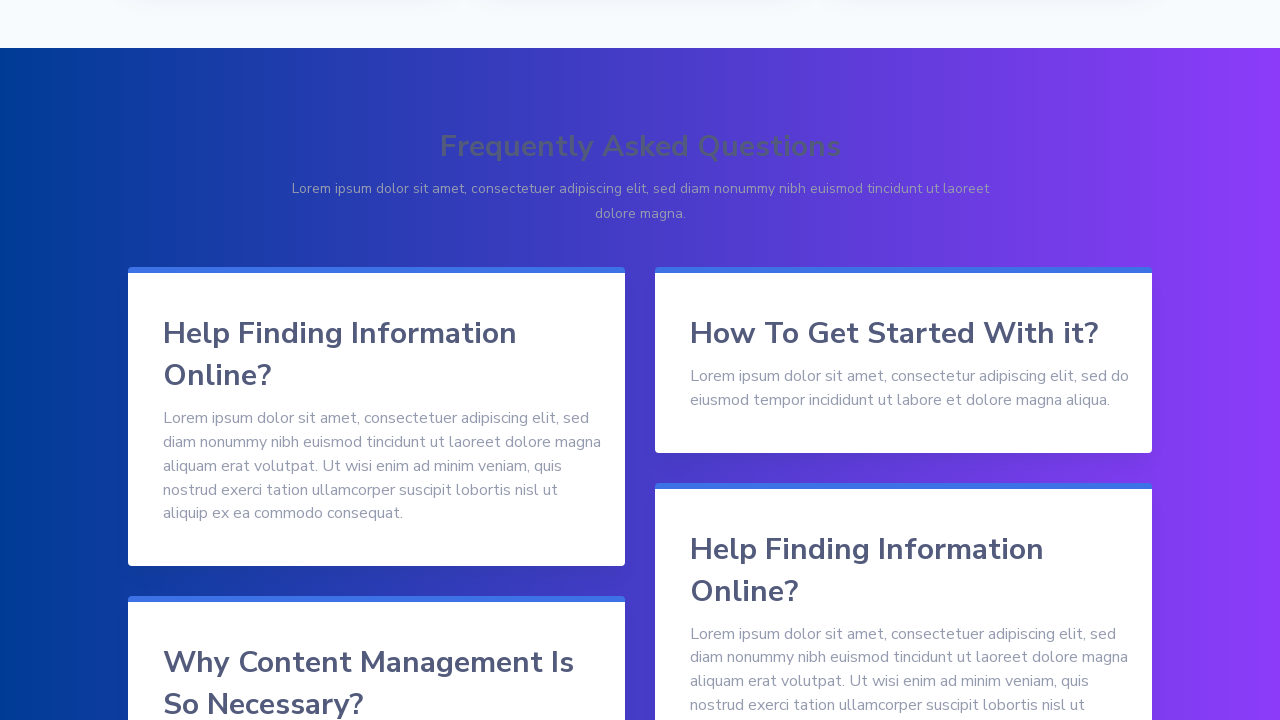

Verified h4 element contains expected text: 'Help Finding Information Online?'
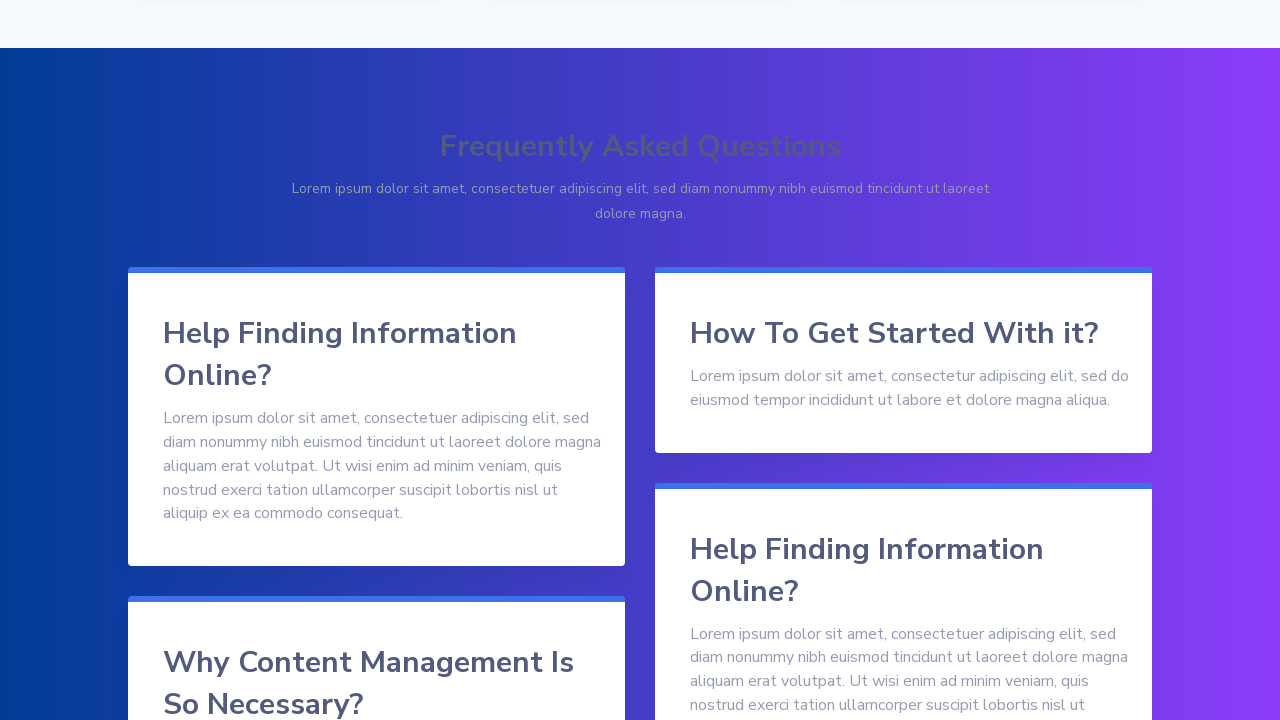

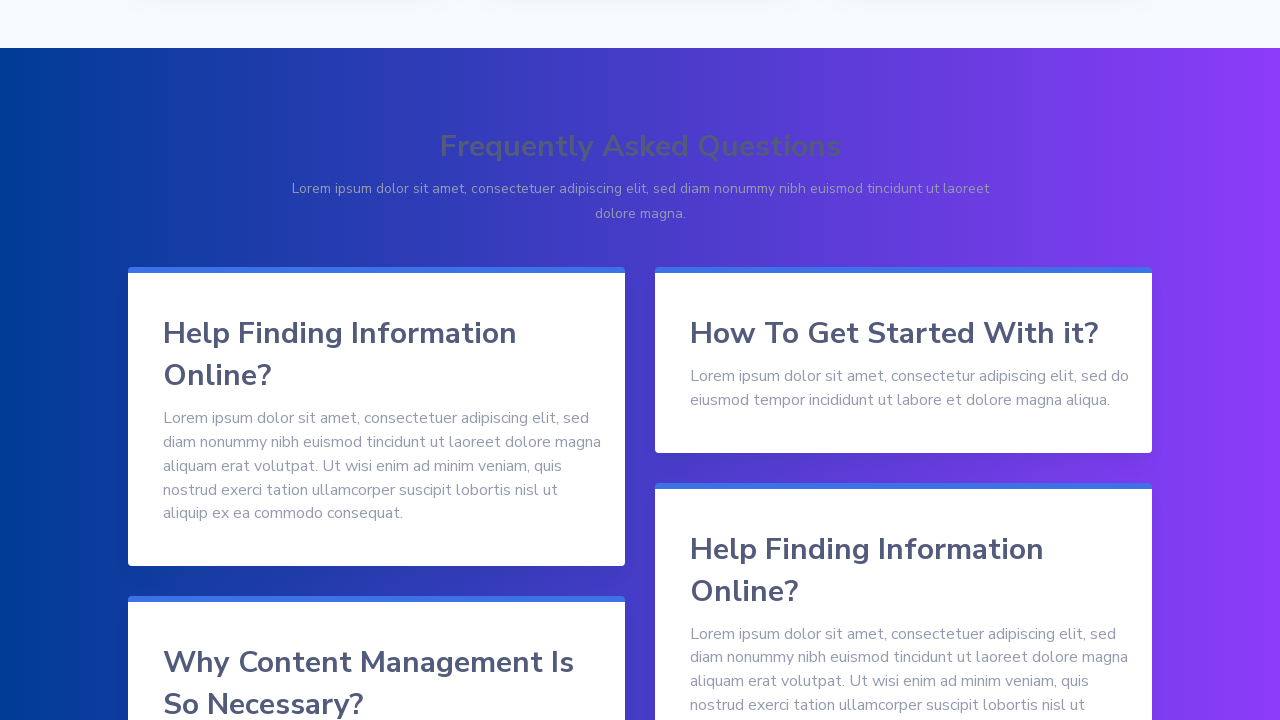